Tests footer link navigation by opening all links in the first column of the footer in new tabs and iterating through them to verify they open correctly

Starting URL: https://rahulshettyacademy.com/AutomationPractice/

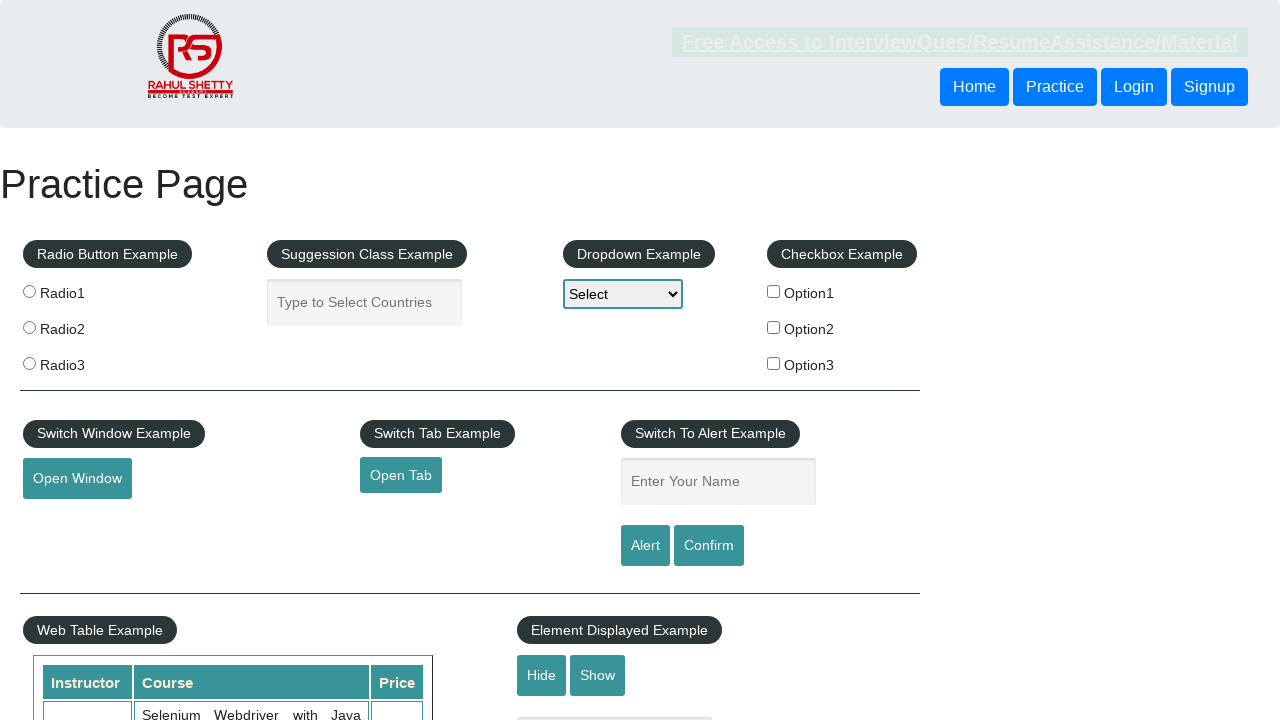

Located footer section with id 'gf-BIG'
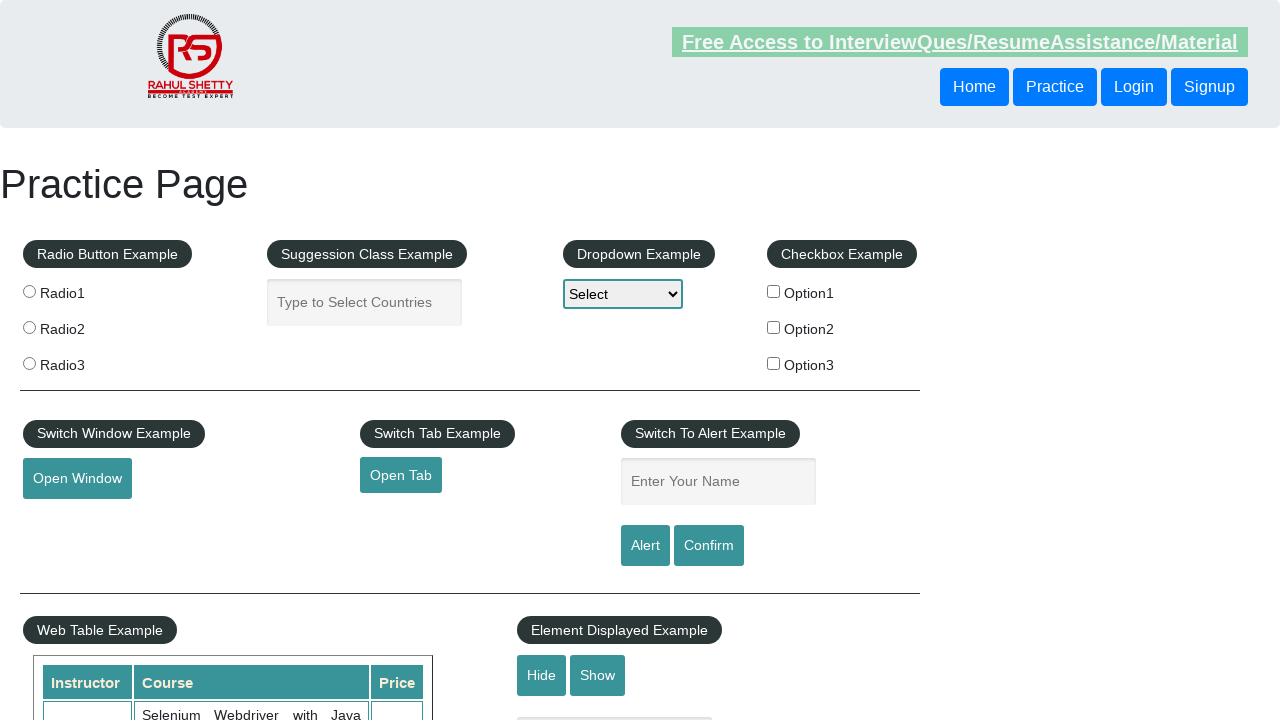

Located first column of footer table
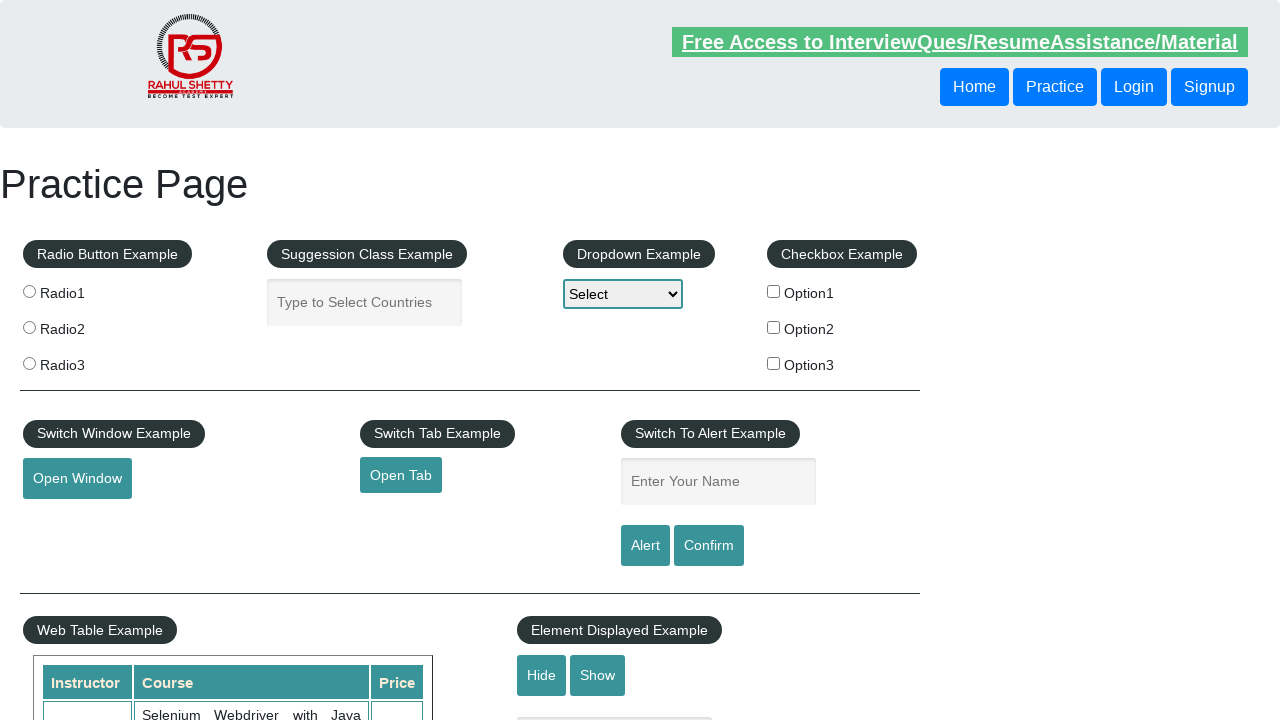

Located all links in first footer column
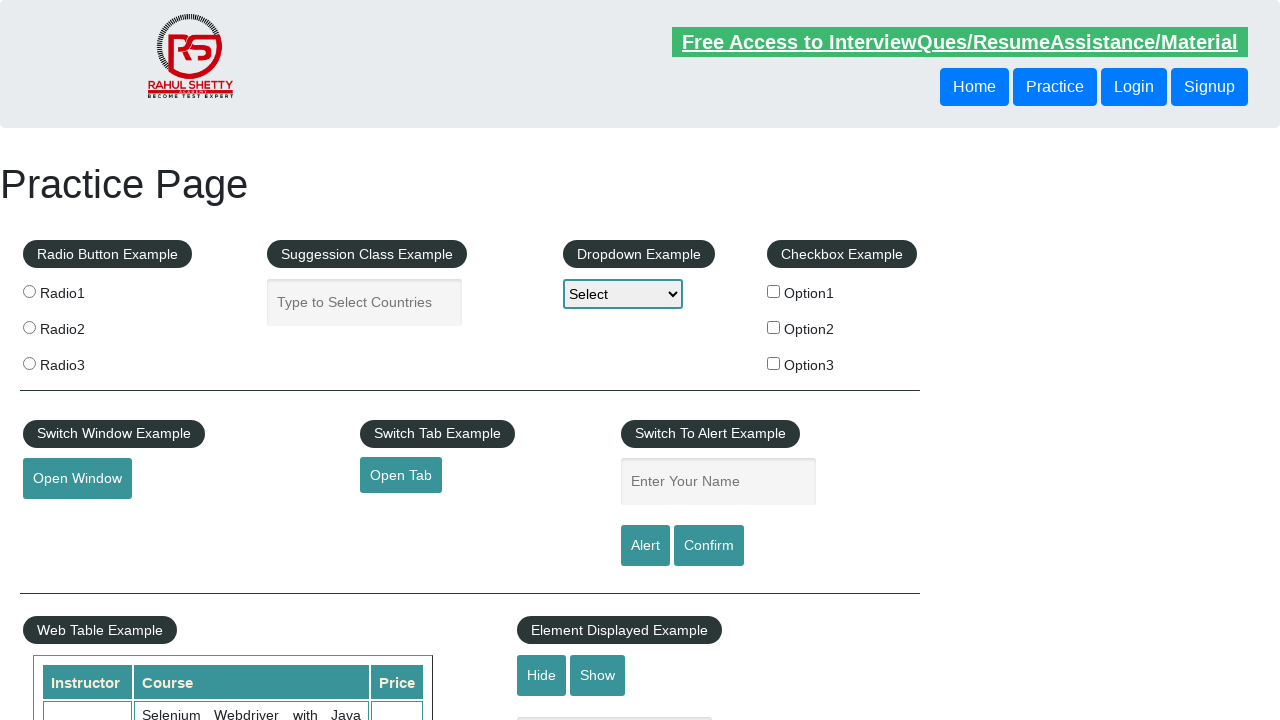

Found 5 links in first footer column
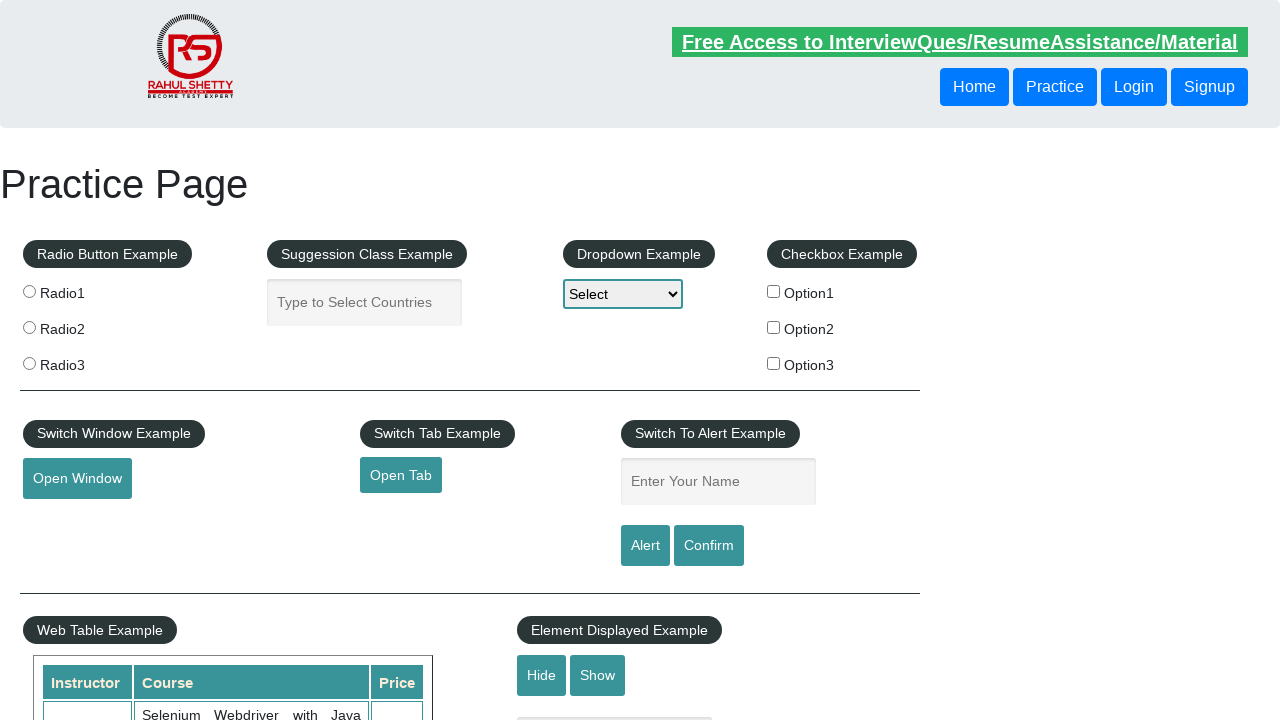

Opened footer link 1 in new tab using Ctrl+Click at (68, 520) on div[id='gf-BIG'] >> xpath=//table//tbody//tr//td[1]/ul >> a >> nth=1
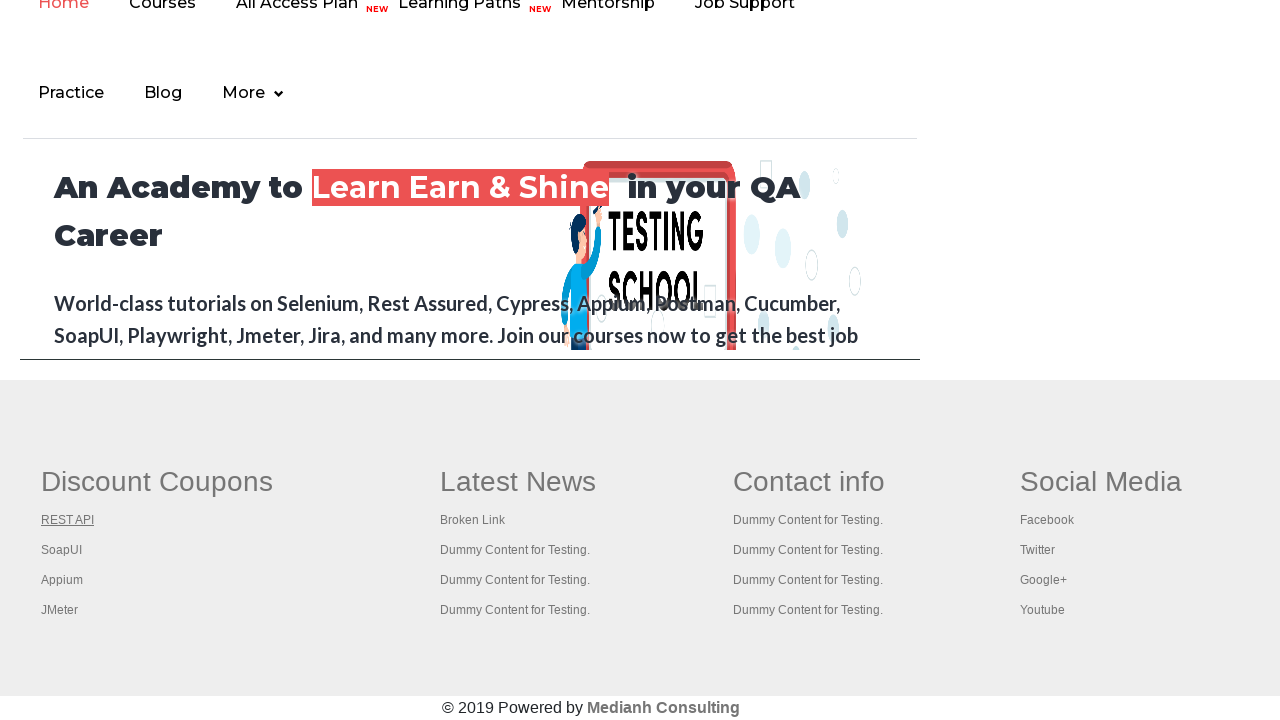

New tab page object obtained
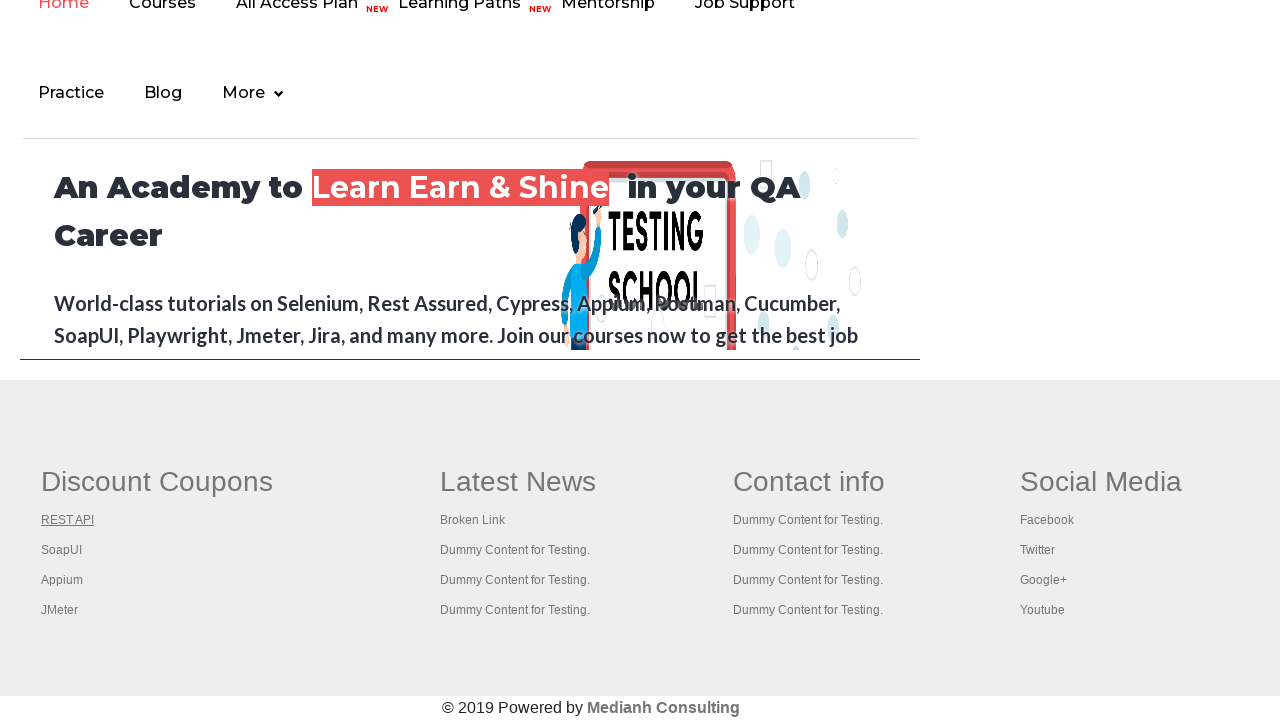

Page title: REST API Tutorial
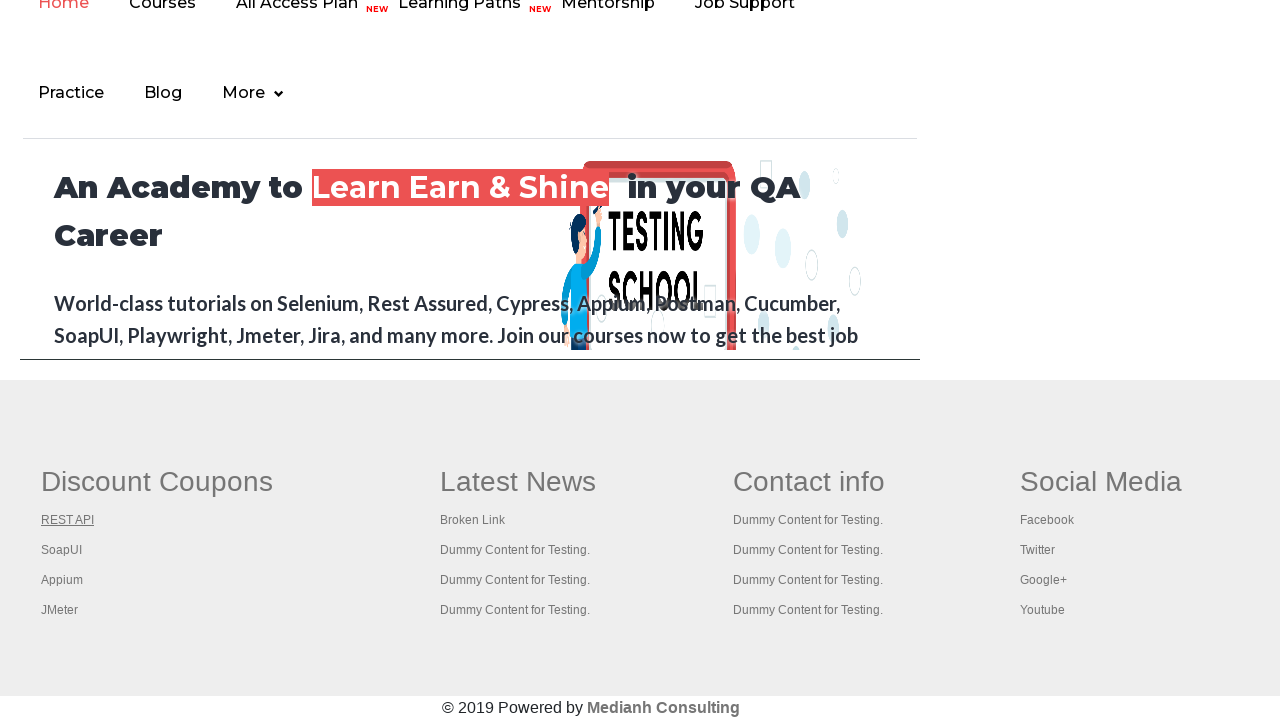

Closed new tab
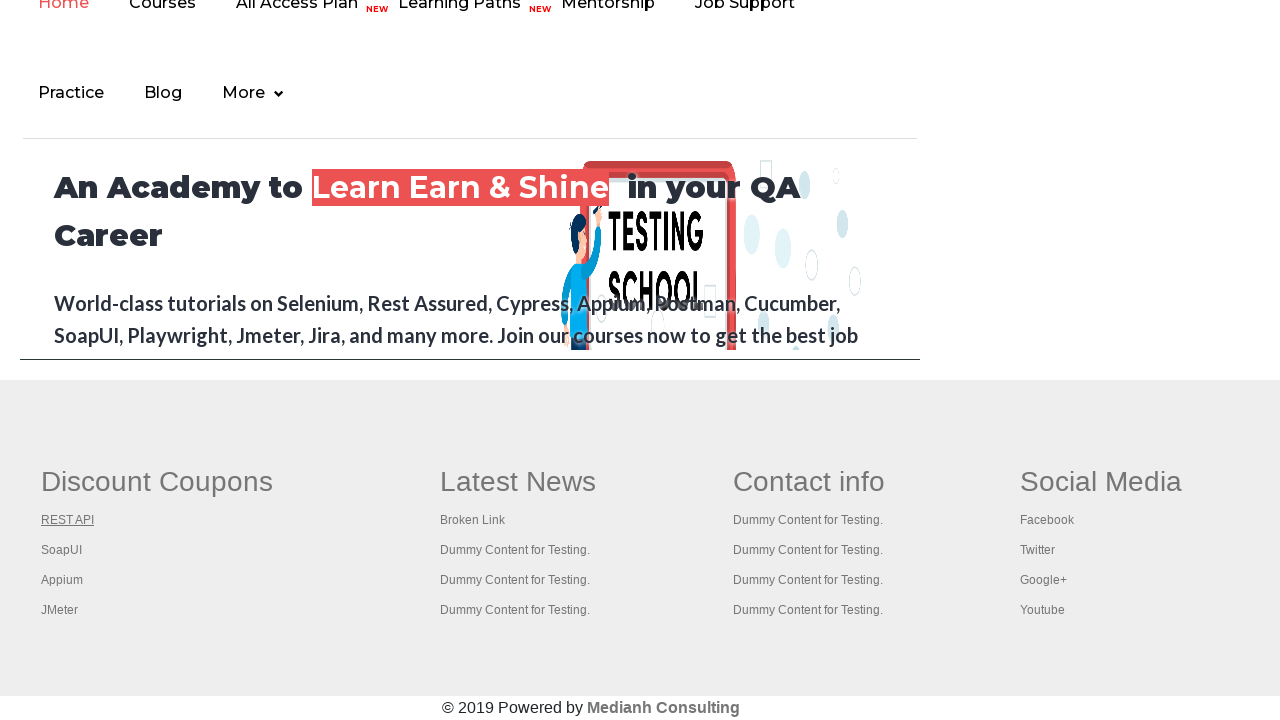

Opened footer link 2 in new tab using Ctrl+Click at (62, 550) on div[id='gf-BIG'] >> xpath=//table//tbody//tr//td[1]/ul >> a >> nth=2
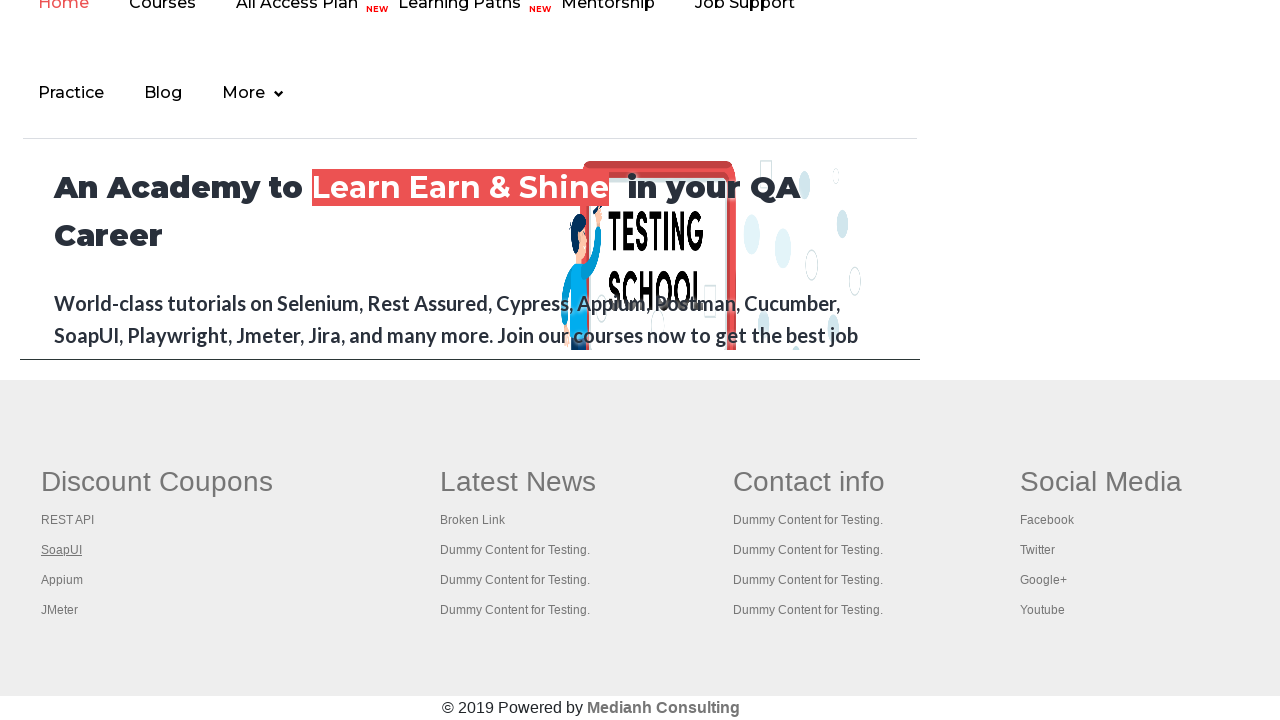

New tab page object obtained
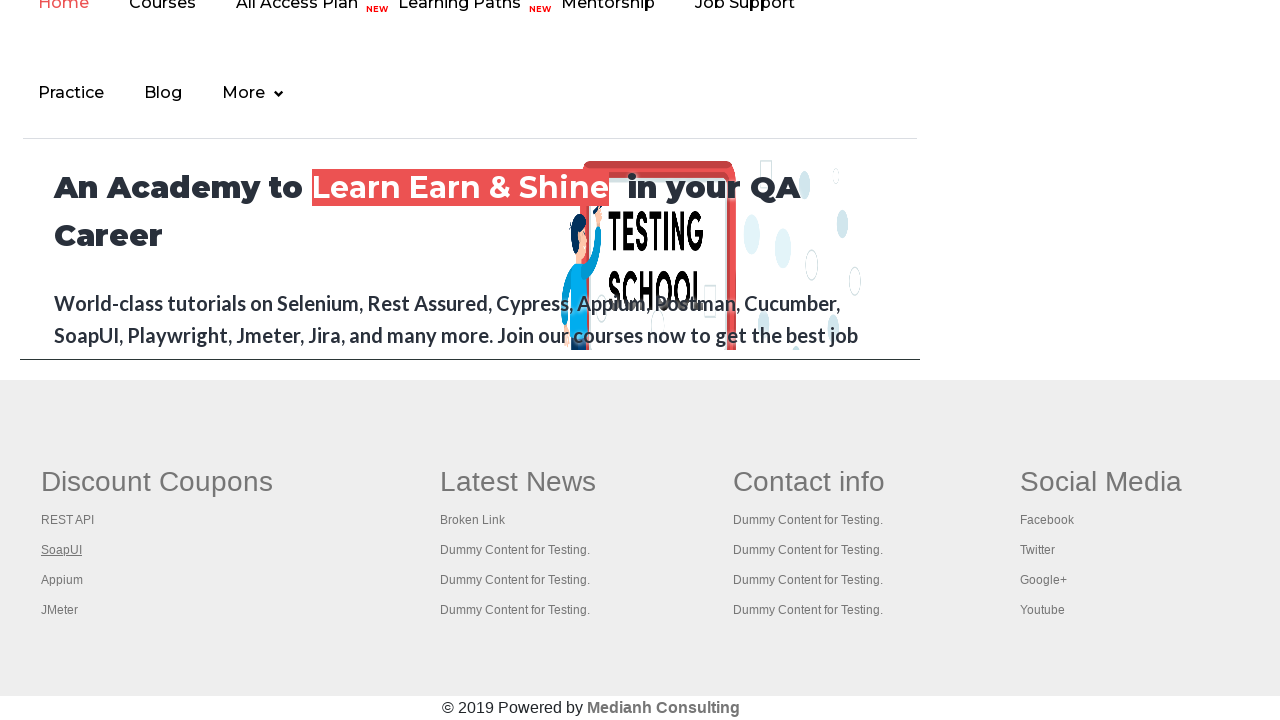

Page title: The World’s Most Popular API Testing Tool | SoapUI
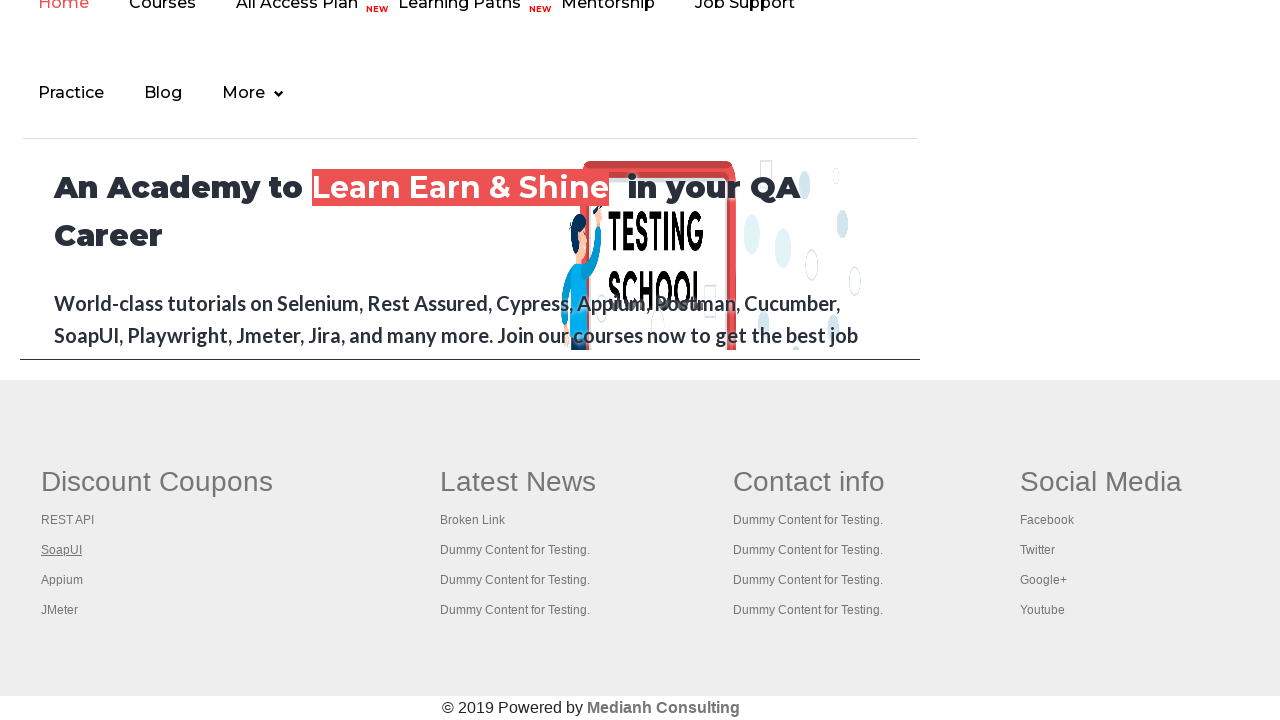

Closed new tab
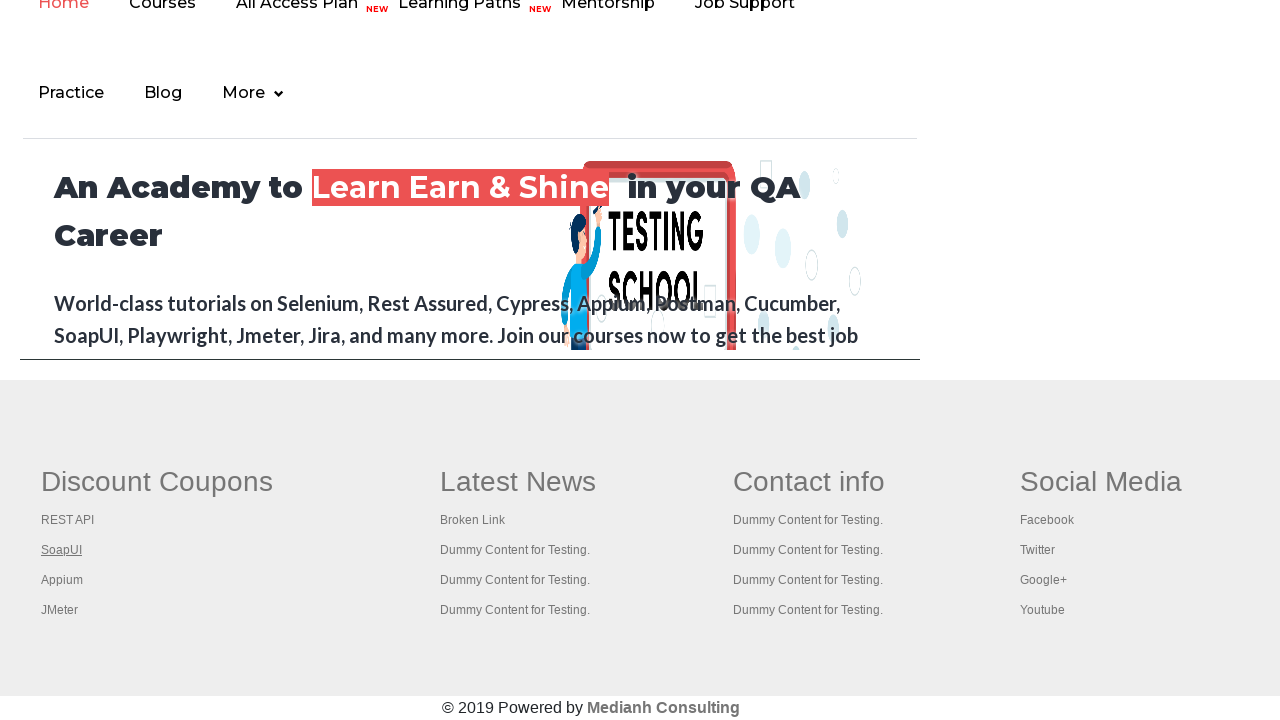

Opened footer link 3 in new tab using Ctrl+Click at (62, 580) on div[id='gf-BIG'] >> xpath=//table//tbody//tr//td[1]/ul >> a >> nth=3
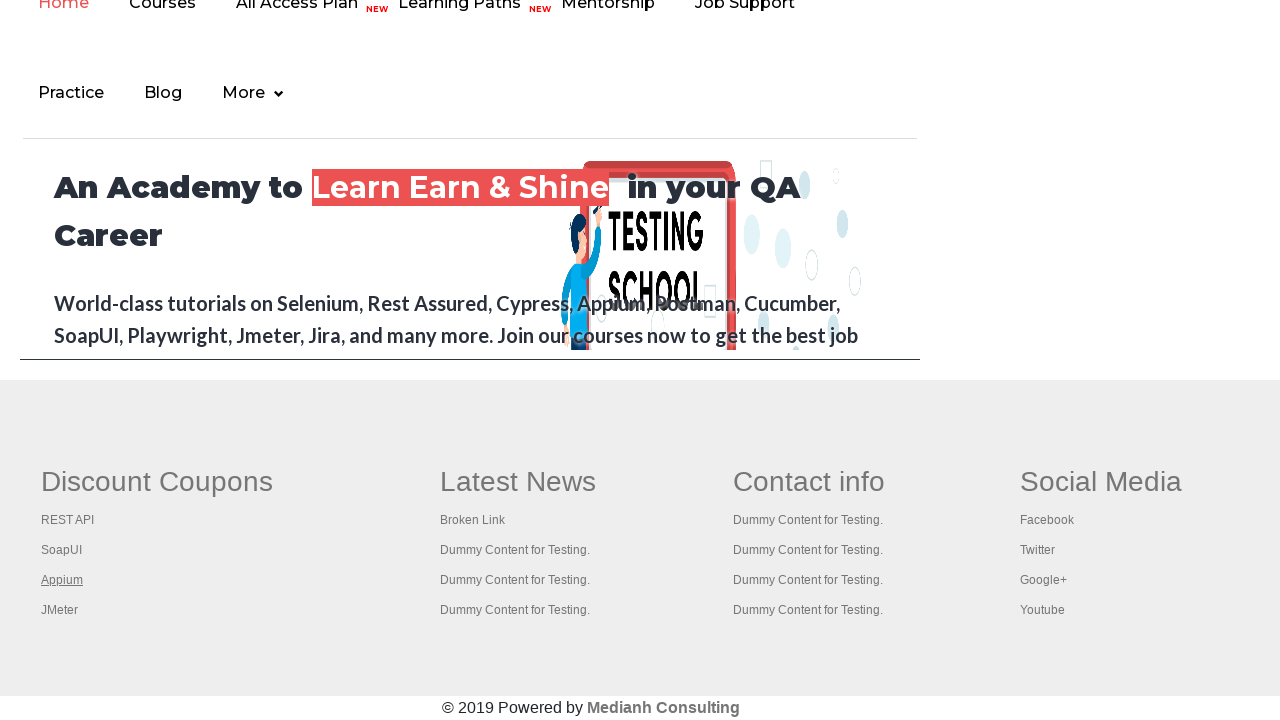

New tab page object obtained
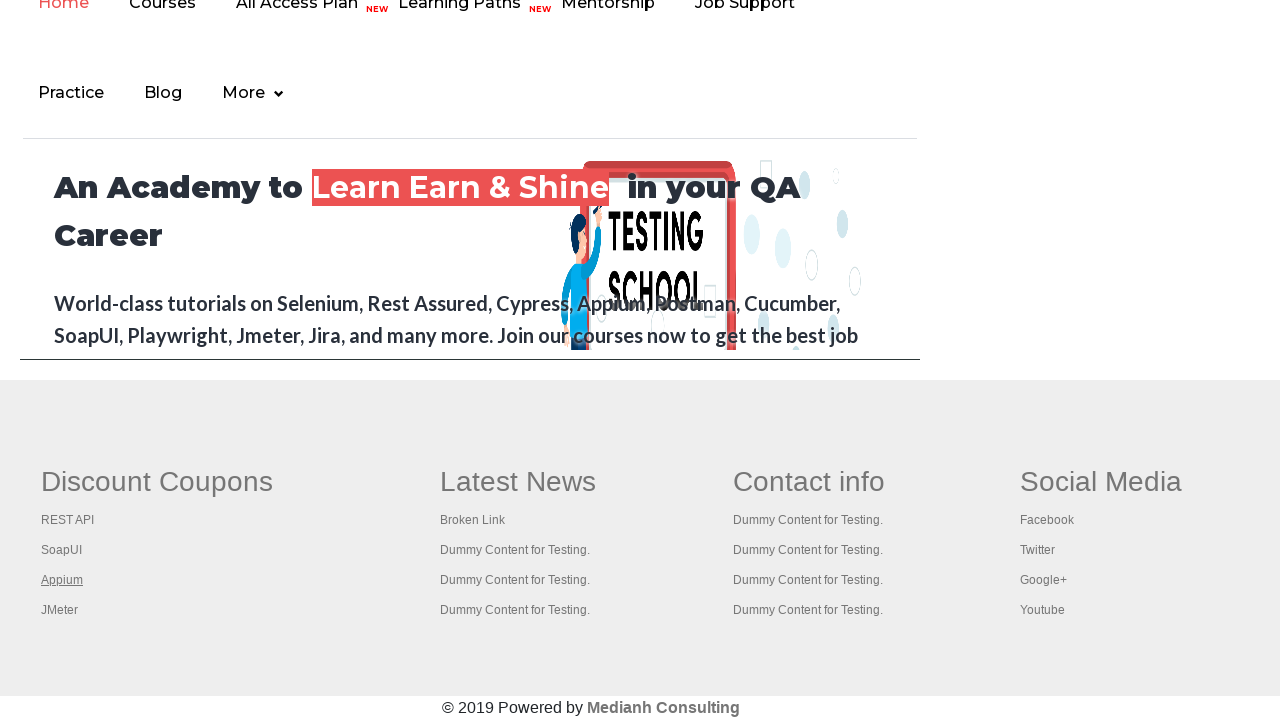

Page title: 
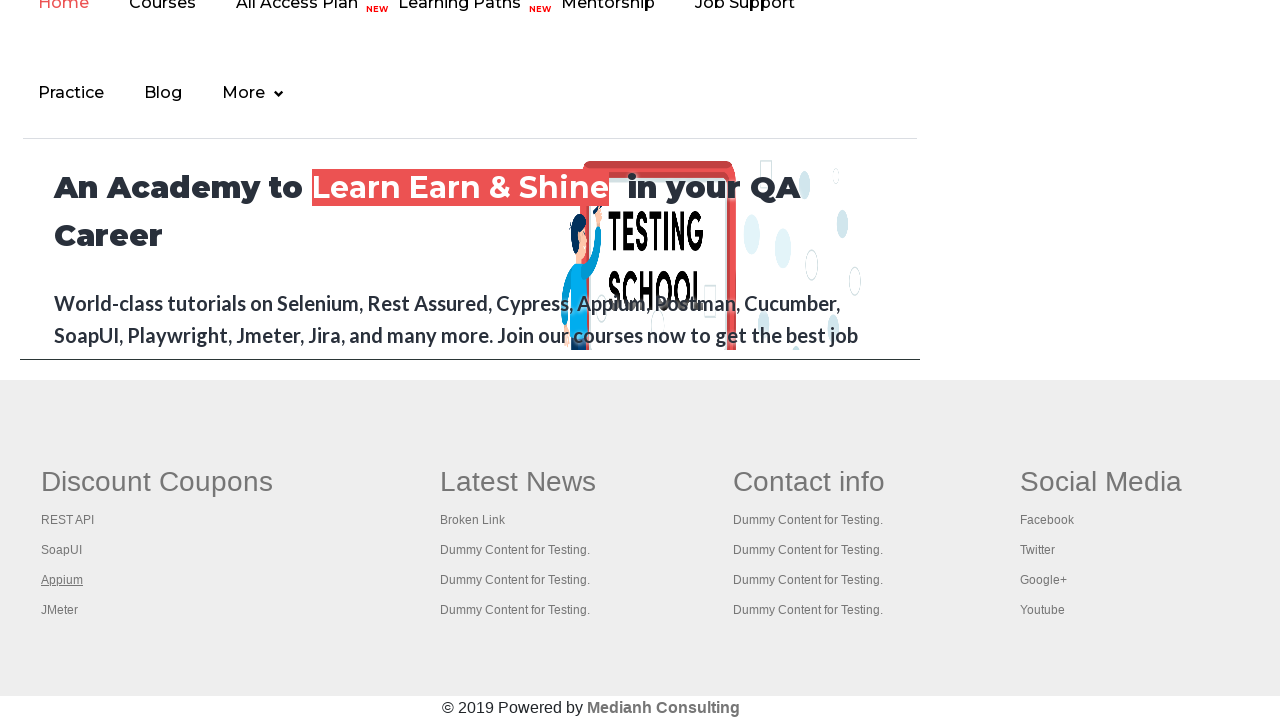

Closed new tab
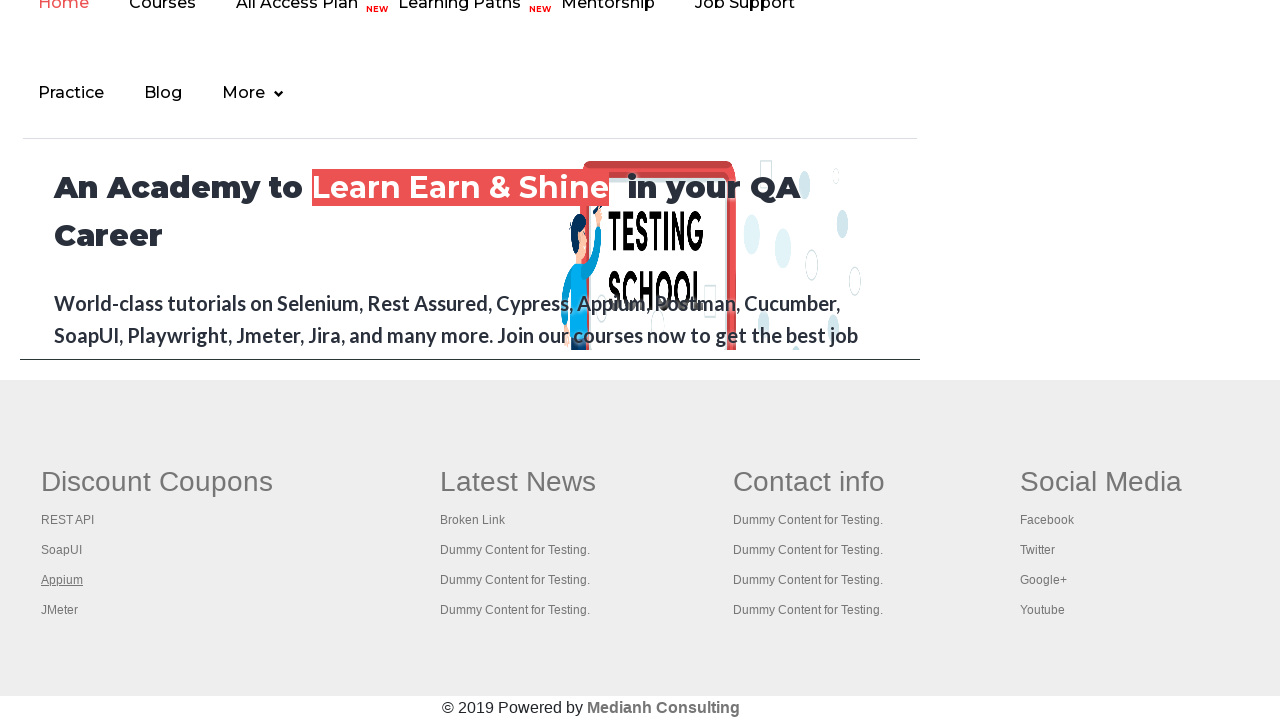

Opened footer link 4 in new tab using Ctrl+Click at (60, 610) on div[id='gf-BIG'] >> xpath=//table//tbody//tr//td[1]/ul >> a >> nth=4
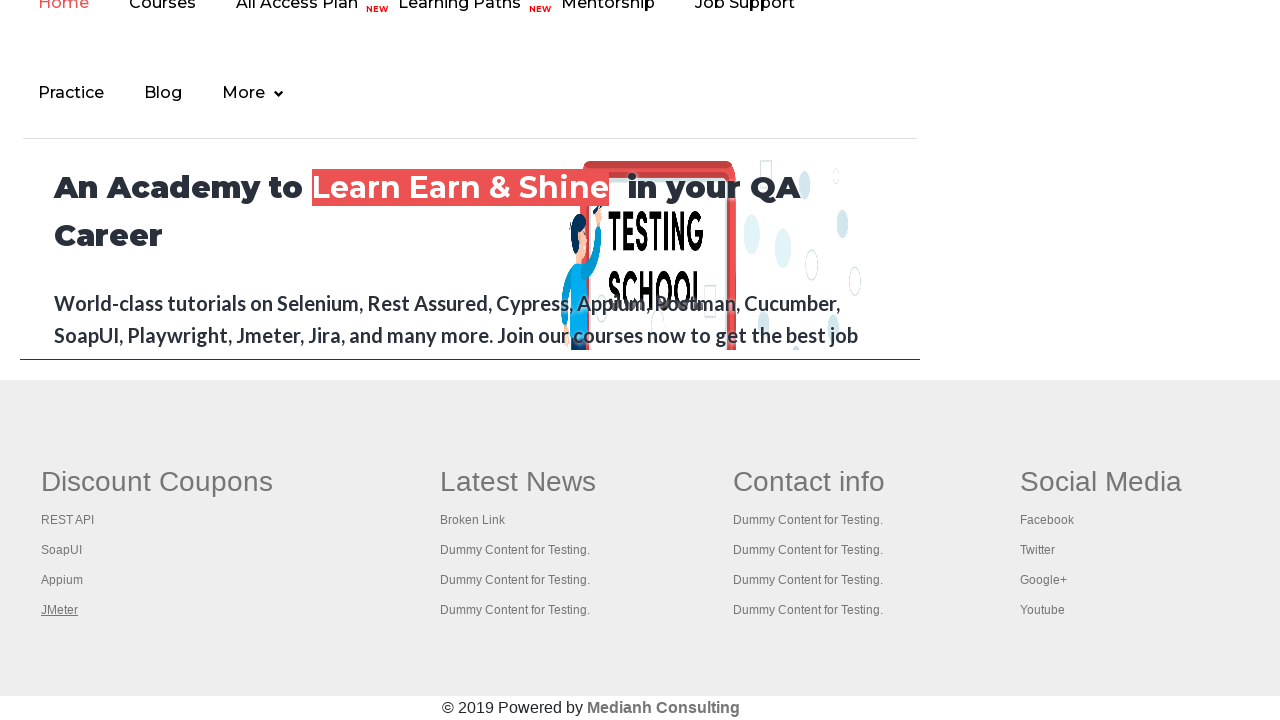

New tab page object obtained
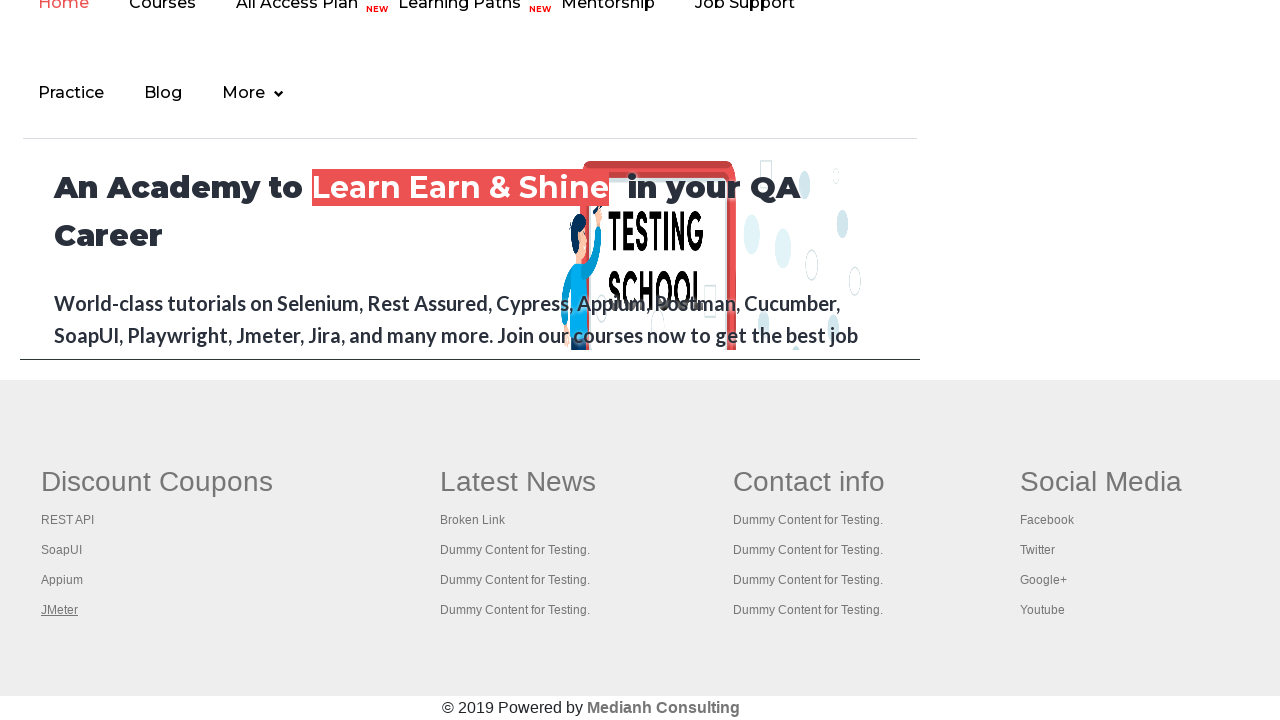

Page title: Apache JMeter - Apache JMeter™
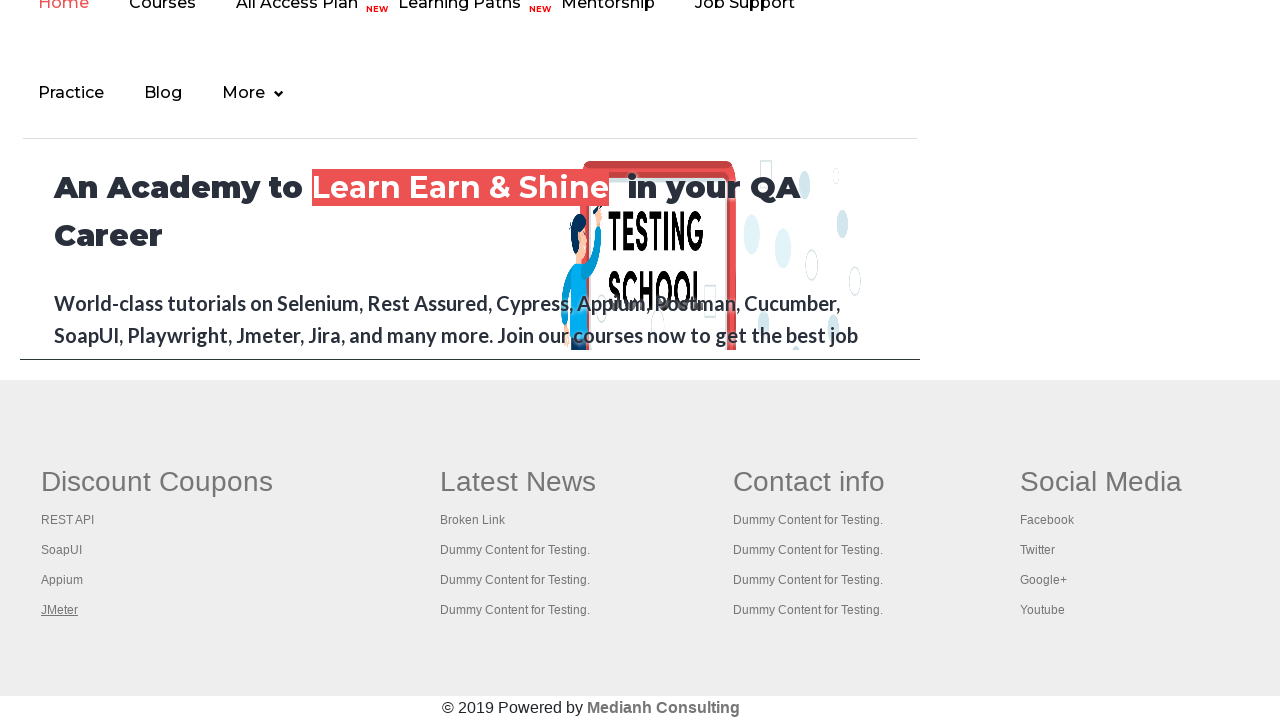

Closed new tab
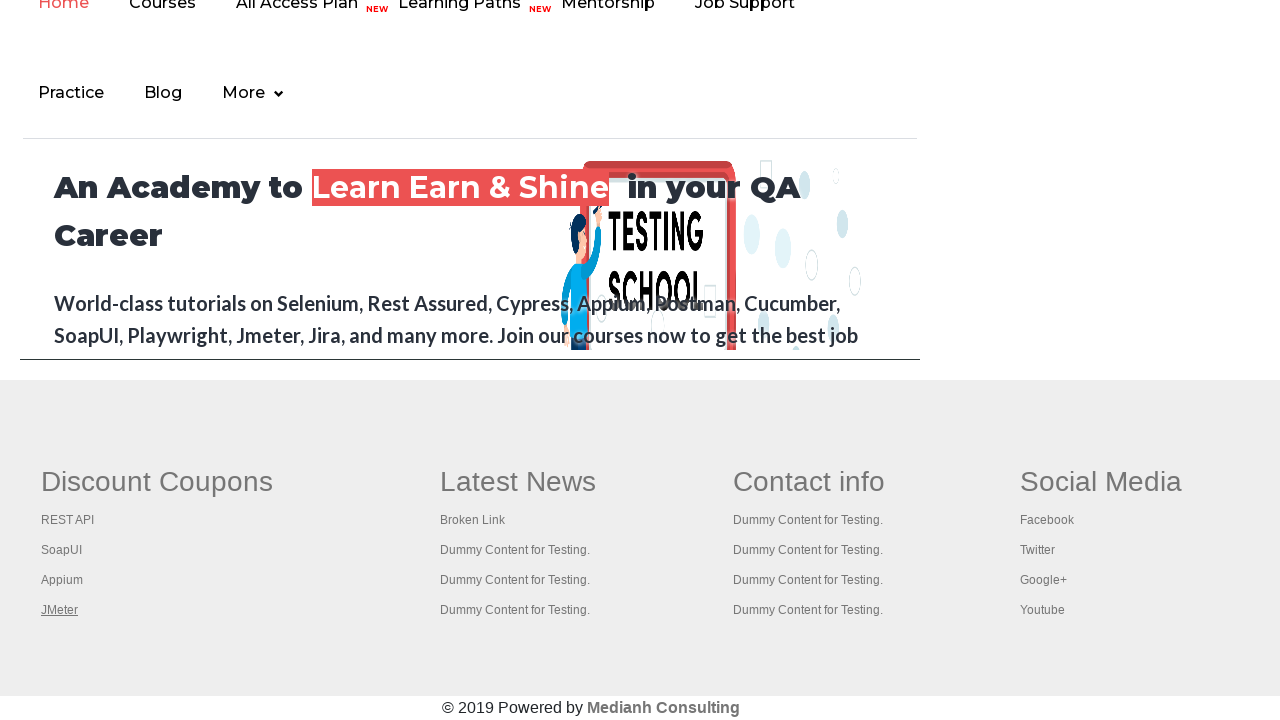

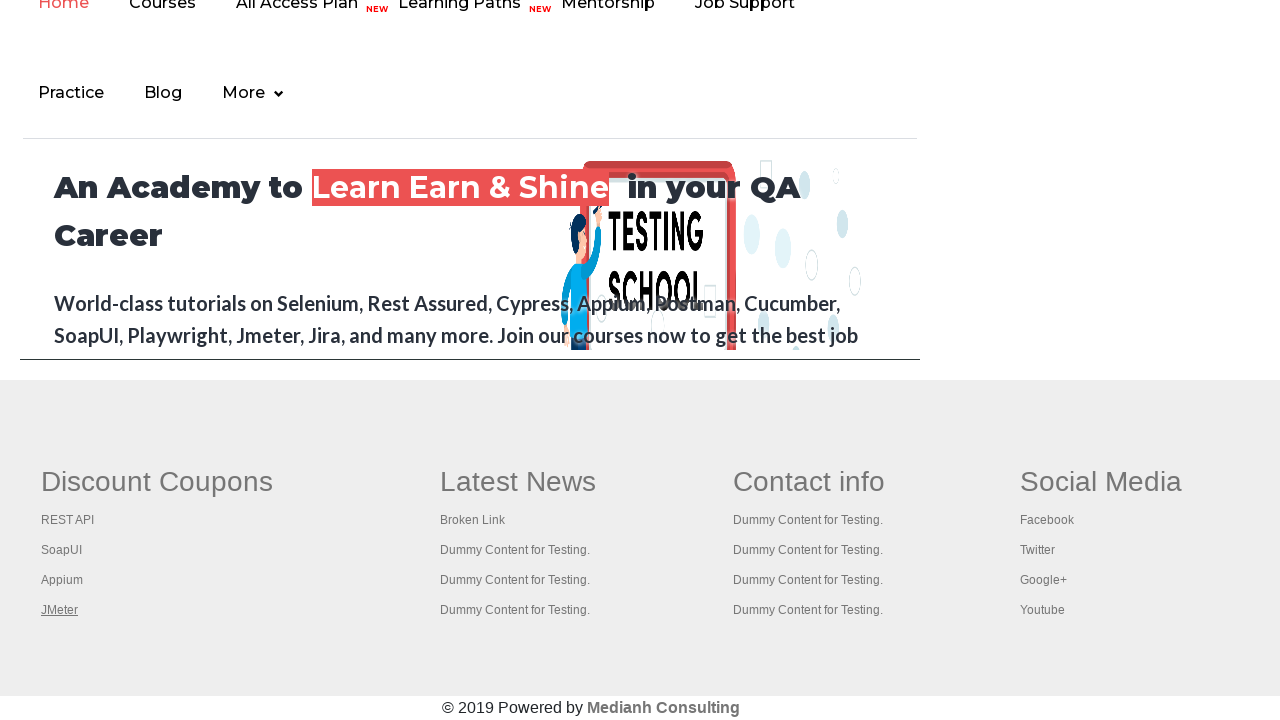